Tests a math exercise form by reading a value from the page, calculating the result using logarithm and sine functions, filling in the answer, checking a checkbox, selecting a radio button, and submitting the form.

Starting URL: https://suninjuly.github.io/math.html

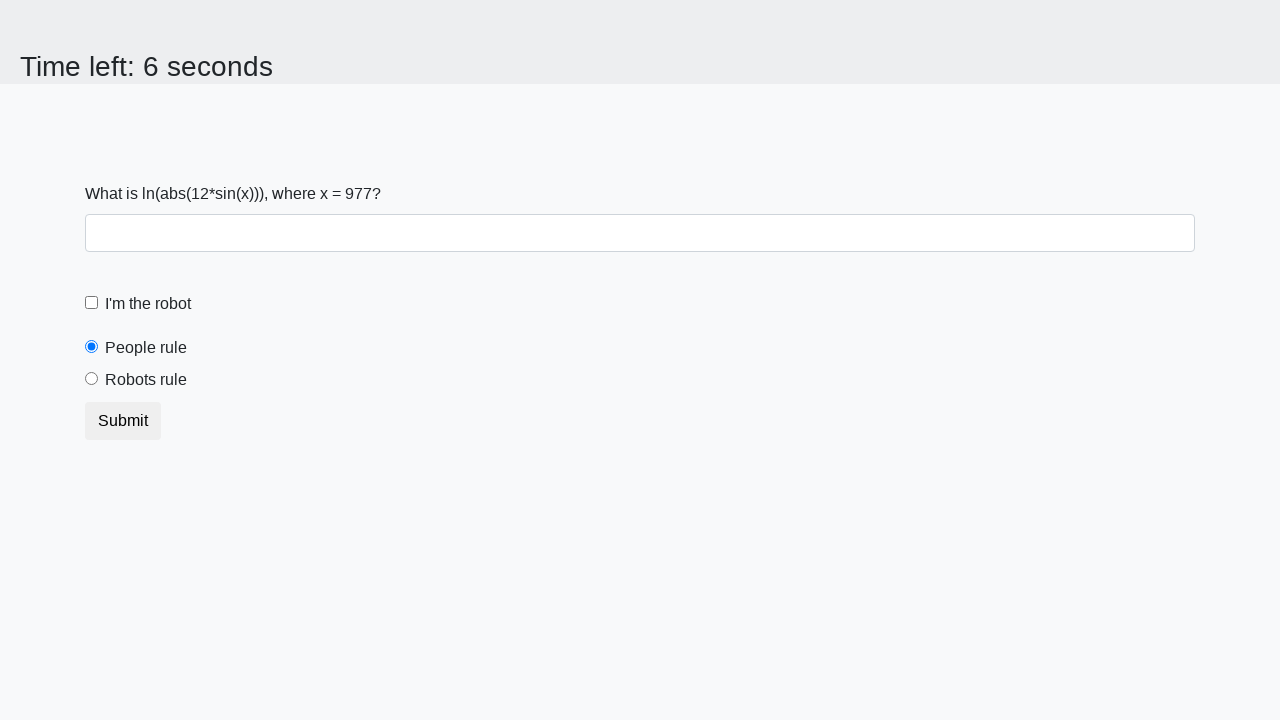

Waited for input value element to load
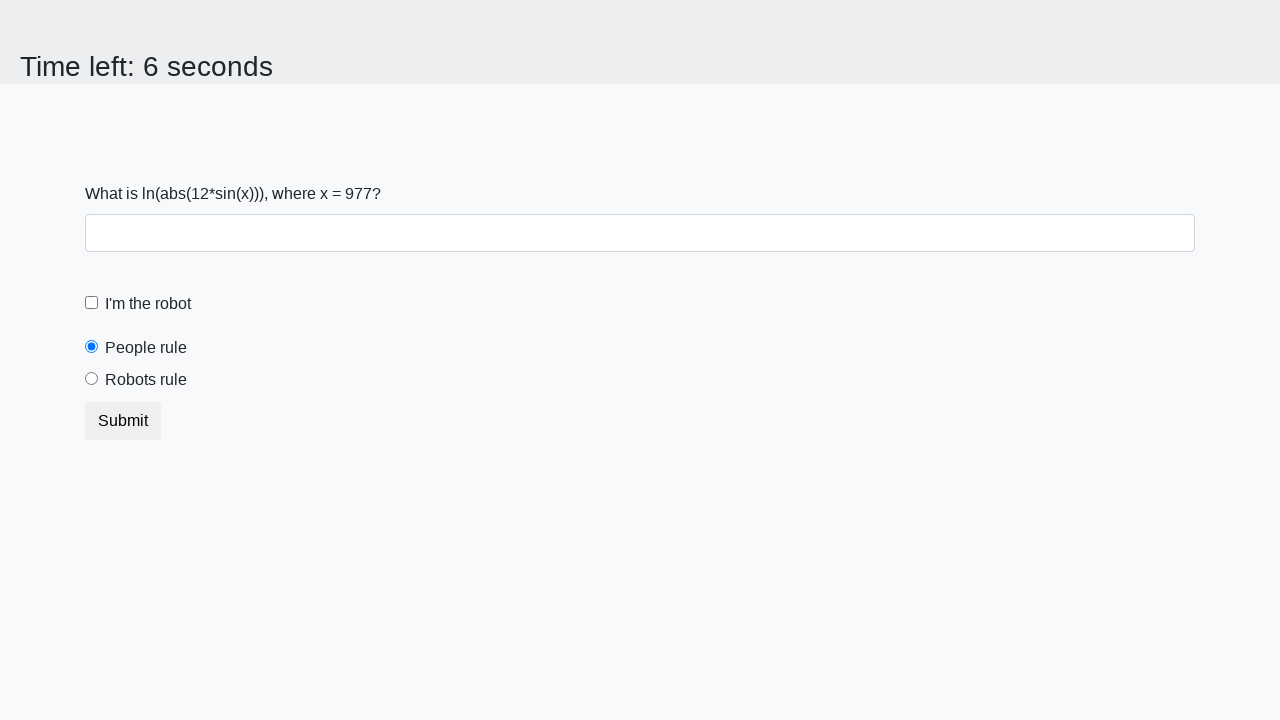

Read input value from page: 977
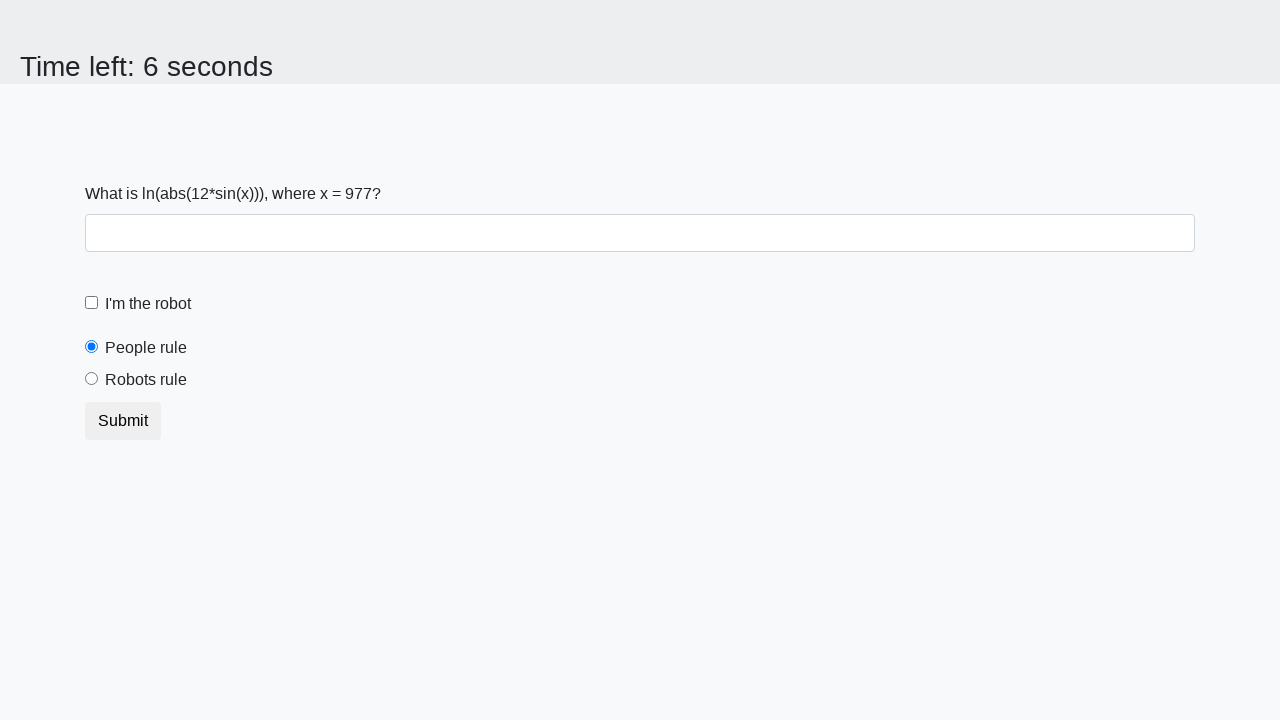

Calculated result using logarithm and sine functions: -0.8587411520797171
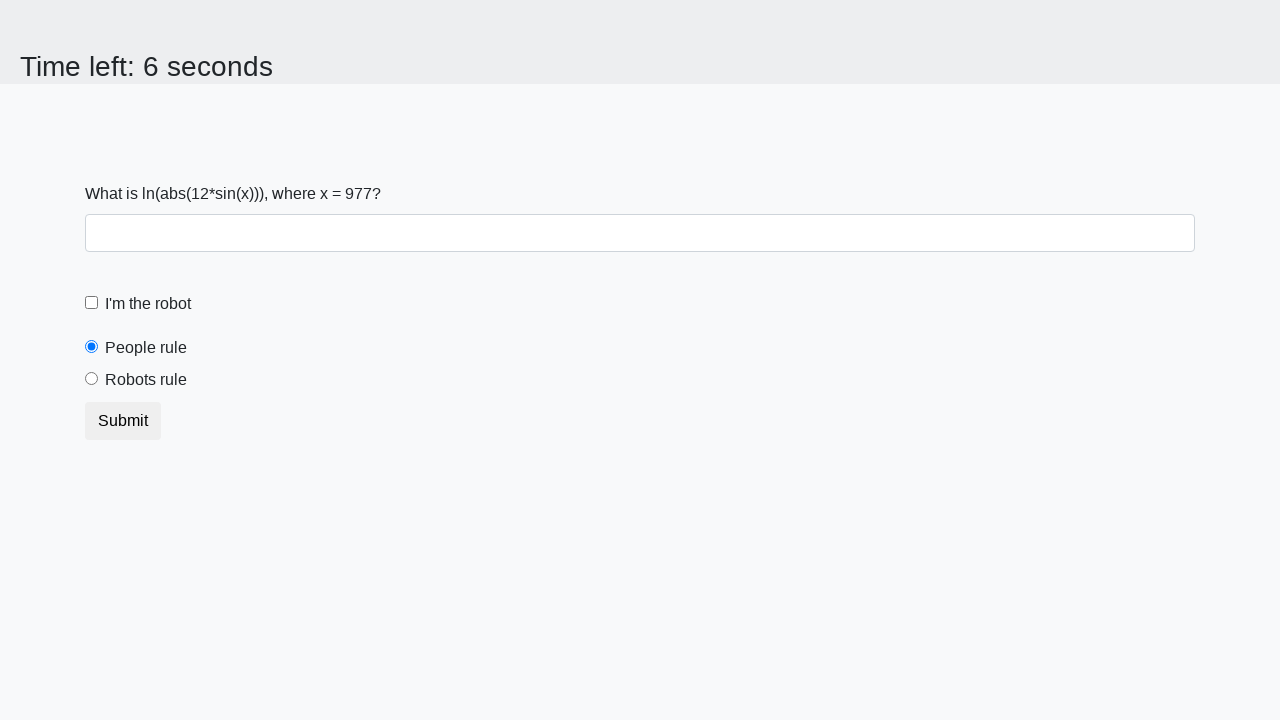

Filled answer field with calculated value: -0.8587411520797171 on input#answer
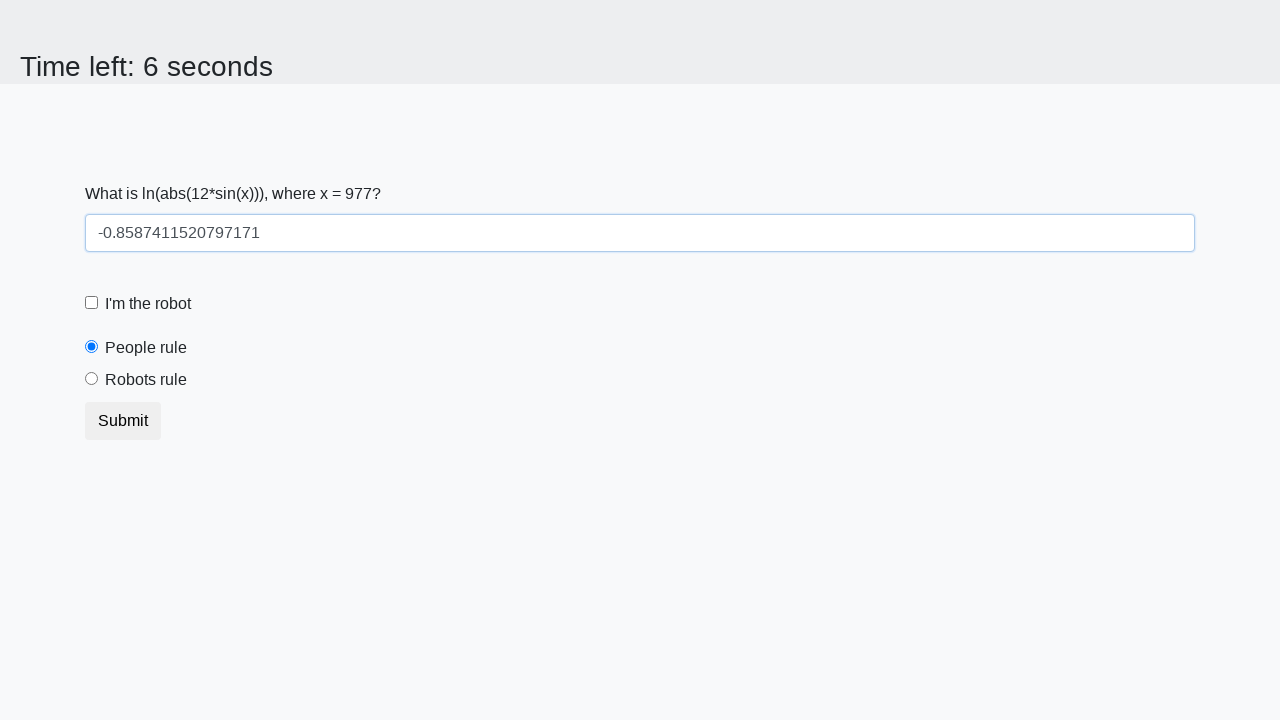

Checked the checkbox at (92, 303) on input.form-check-input[type='checkbox']
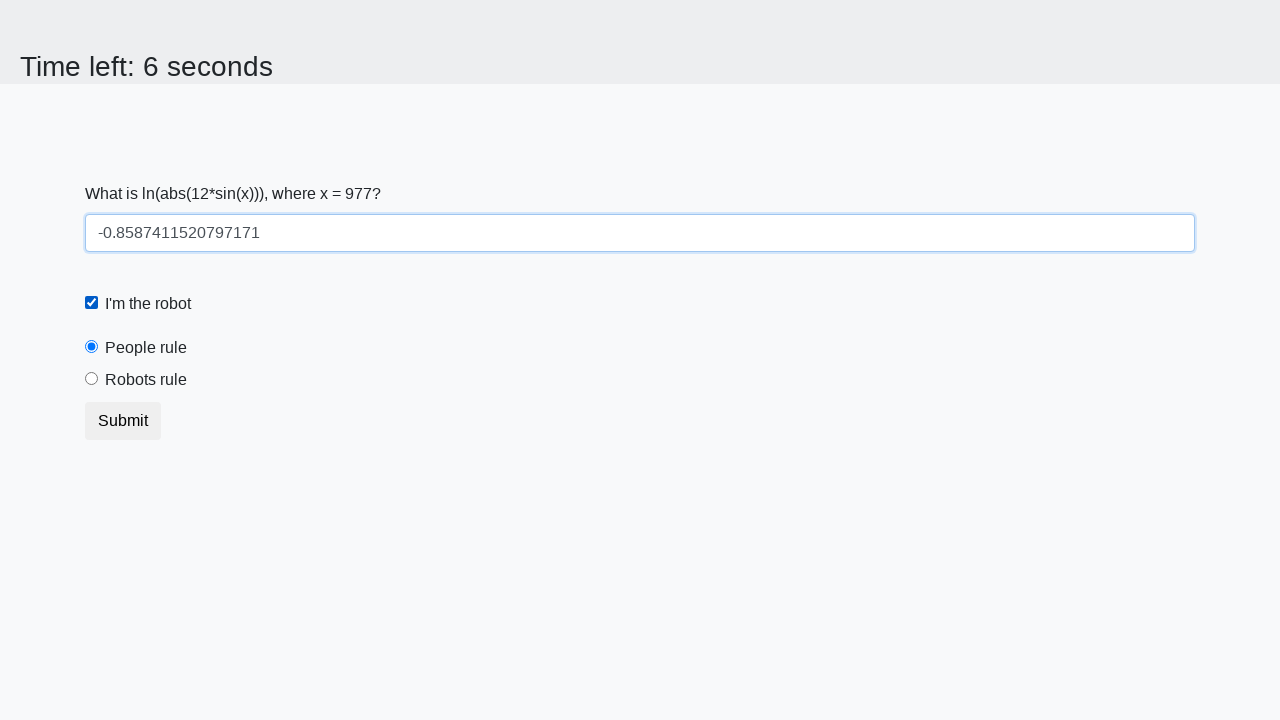

Selected the robotsRule radio button at (92, 379) on input.form-check-input#robotsRule
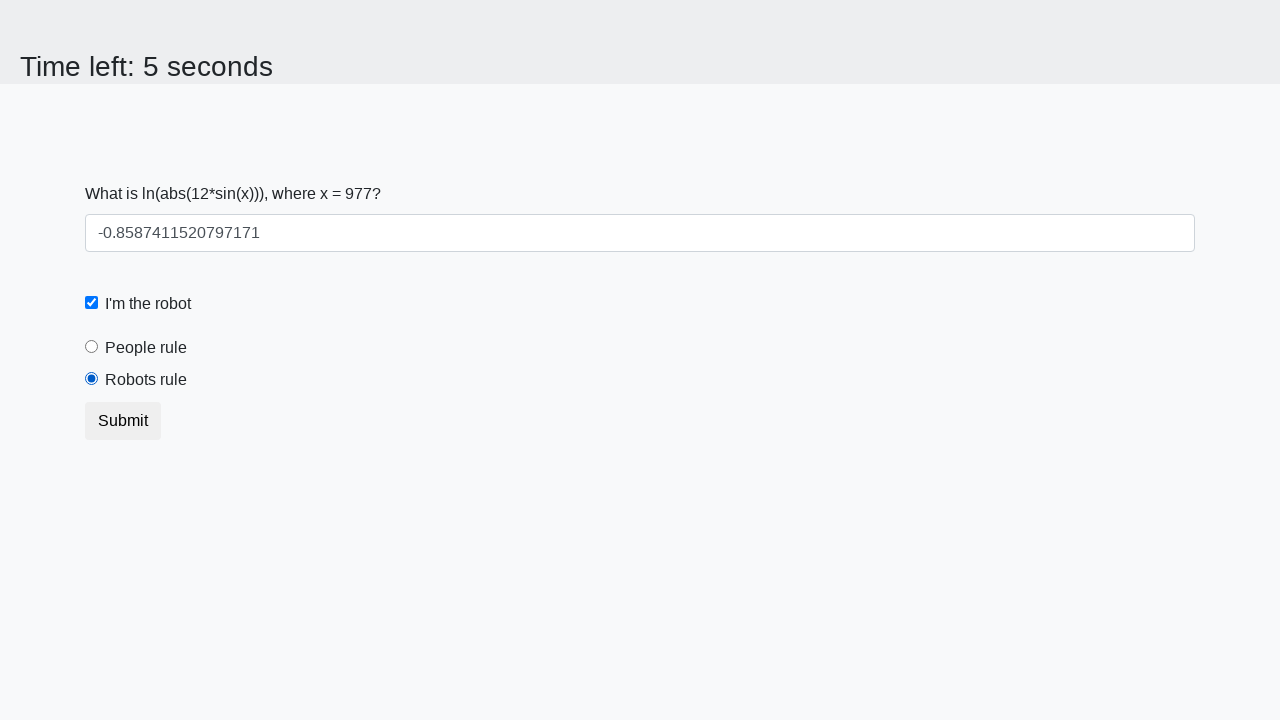

Clicked submit button to submit form at (123, 421) on button.btn.btn-default
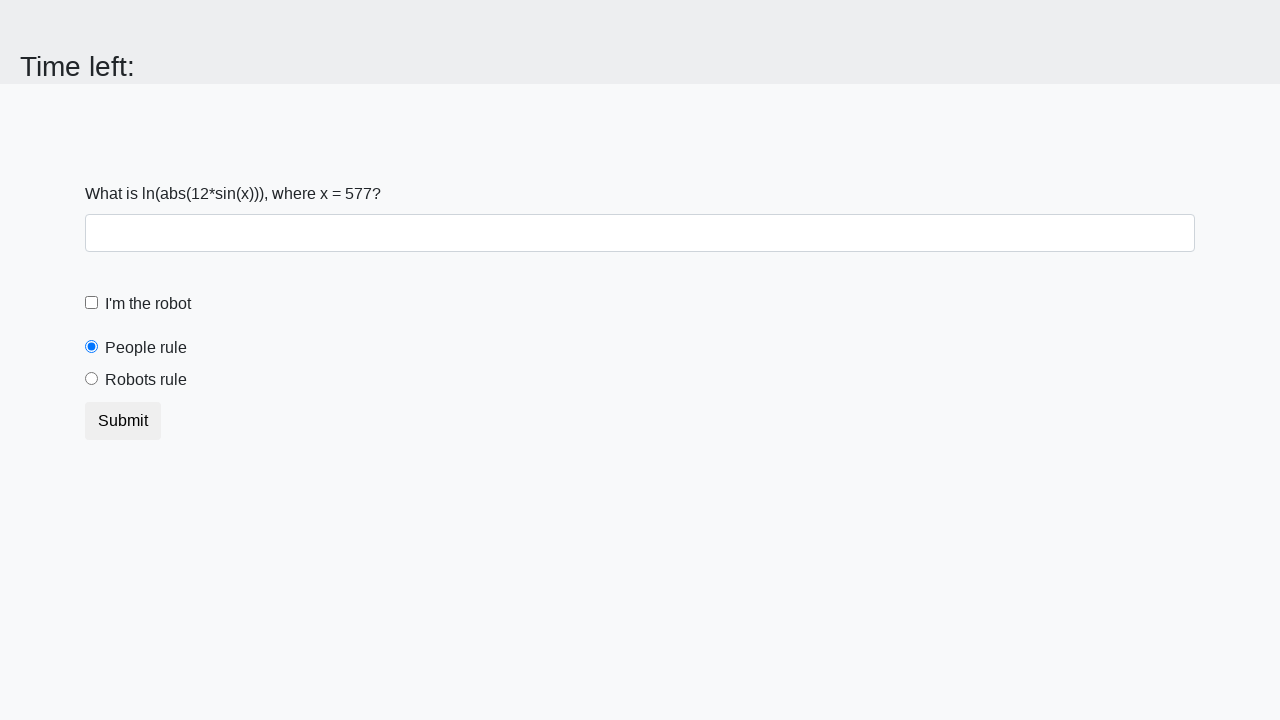

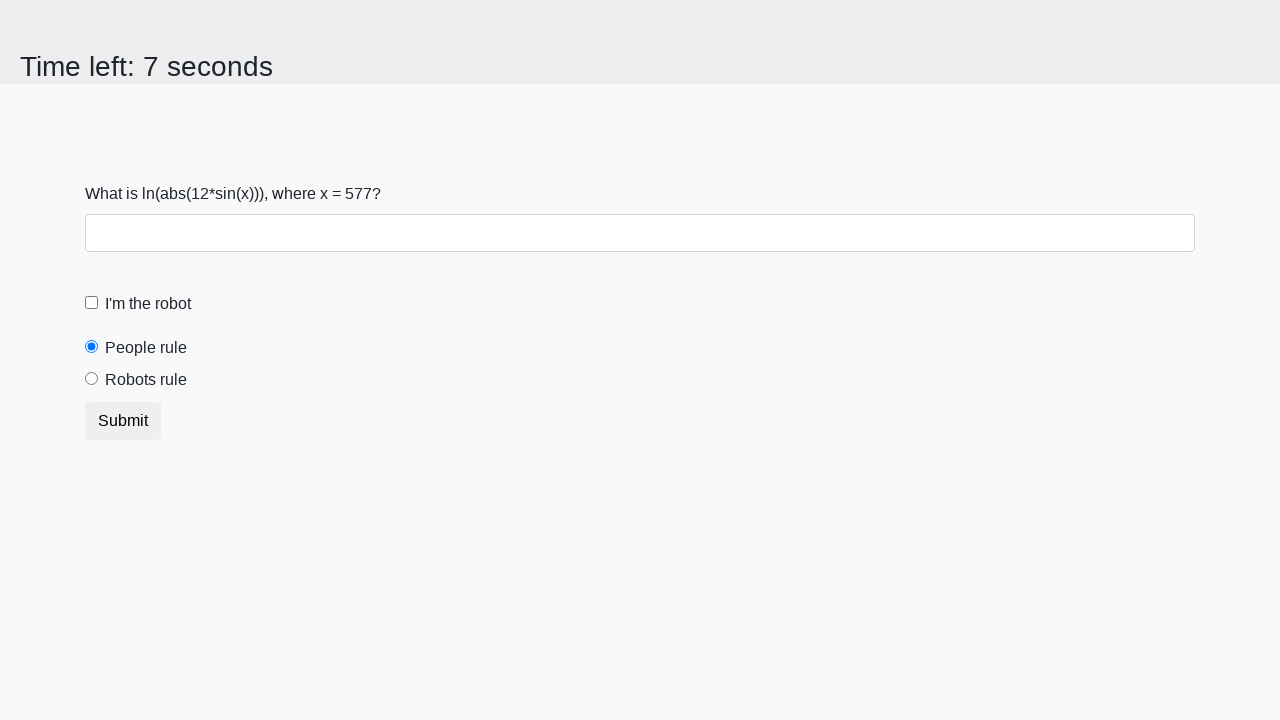